Tests checkbox functionality by clicking on a checkbox input element named 'Domain' on a demo application page

Starting URL: https://demoapps.qspiders.com/ui/checkbox?sublist=0

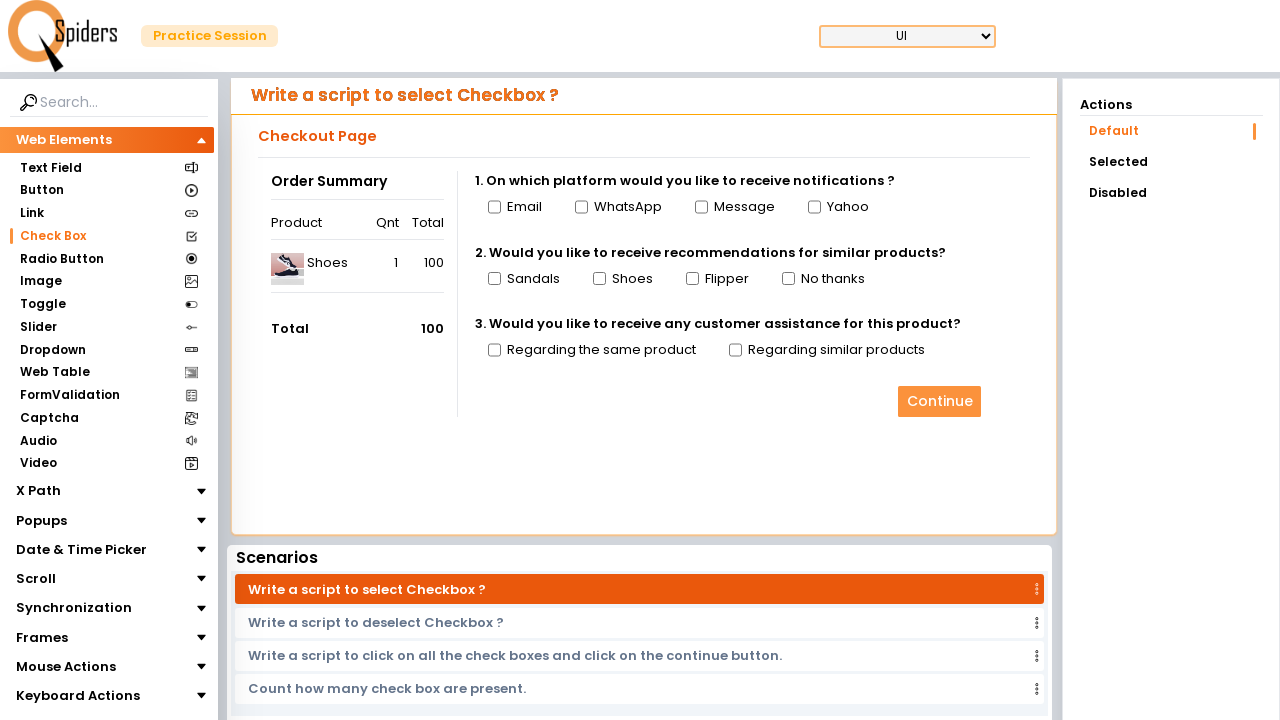

Clicked checkbox input element named 'Domain' at (494, 207) on input[name='Domain']
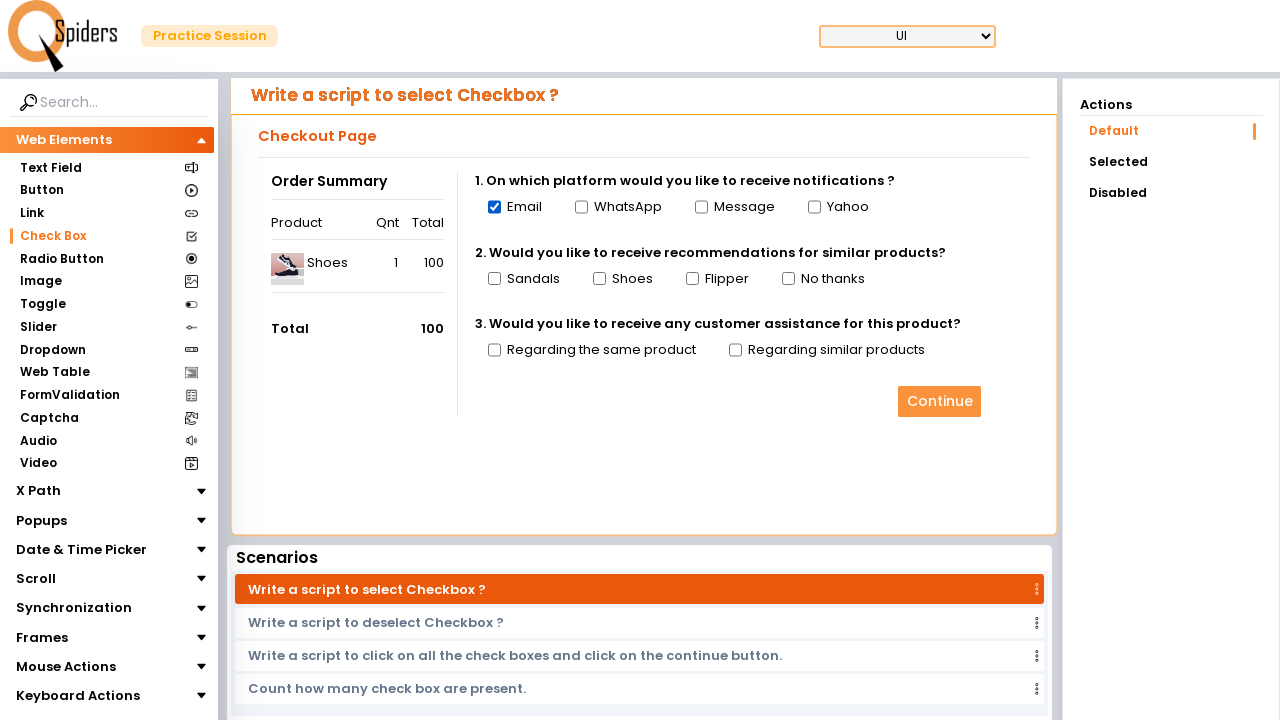

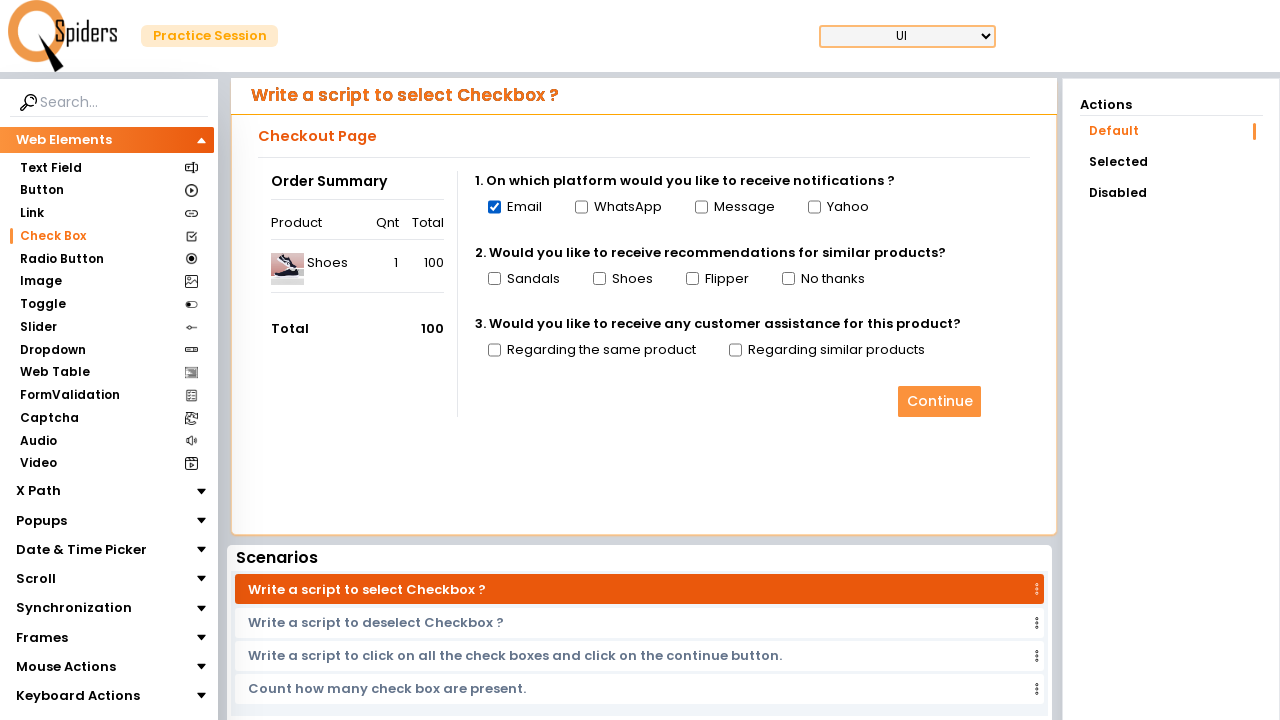